Tests filtering to display only active (uncompleted) todo items

Starting URL: https://demo.playwright.dev/todomvc

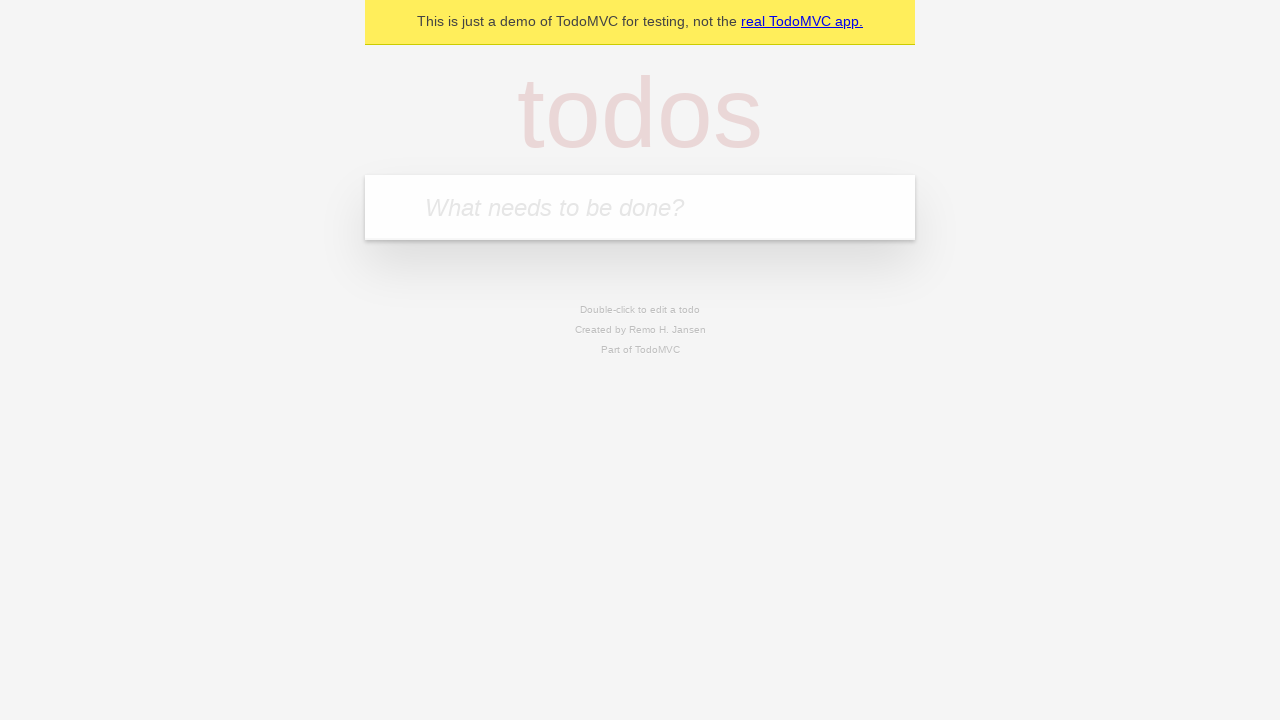

Filled todo input with 'buy some cheese' on internal:attr=[placeholder="What needs to be done?"i]
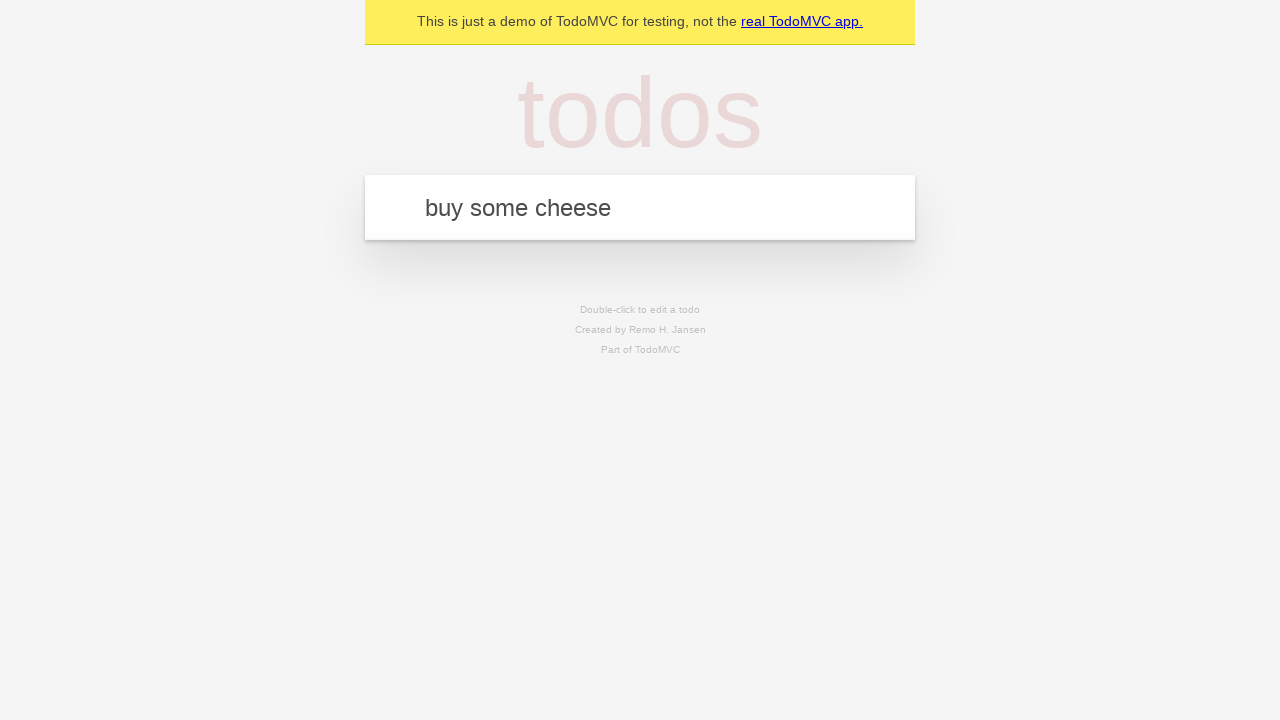

Pressed Enter to add first todo item on internal:attr=[placeholder="What needs to be done?"i]
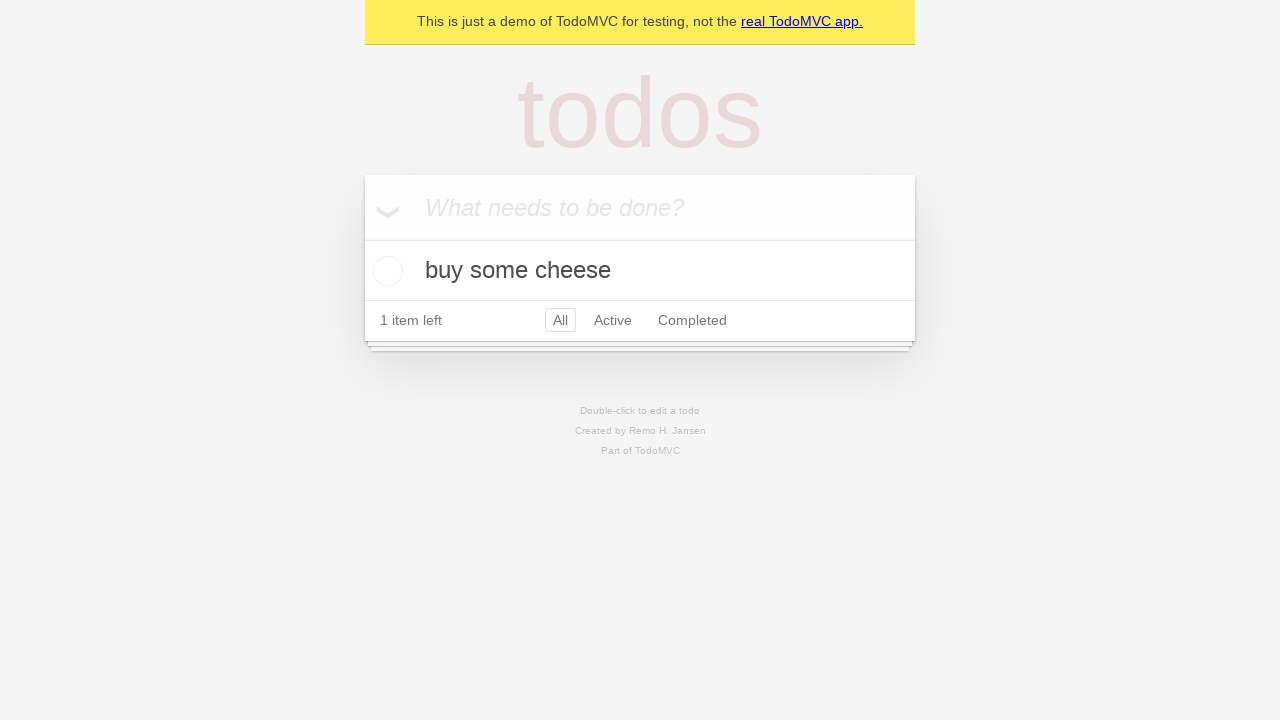

Filled todo input with 'feed the cat' on internal:attr=[placeholder="What needs to be done?"i]
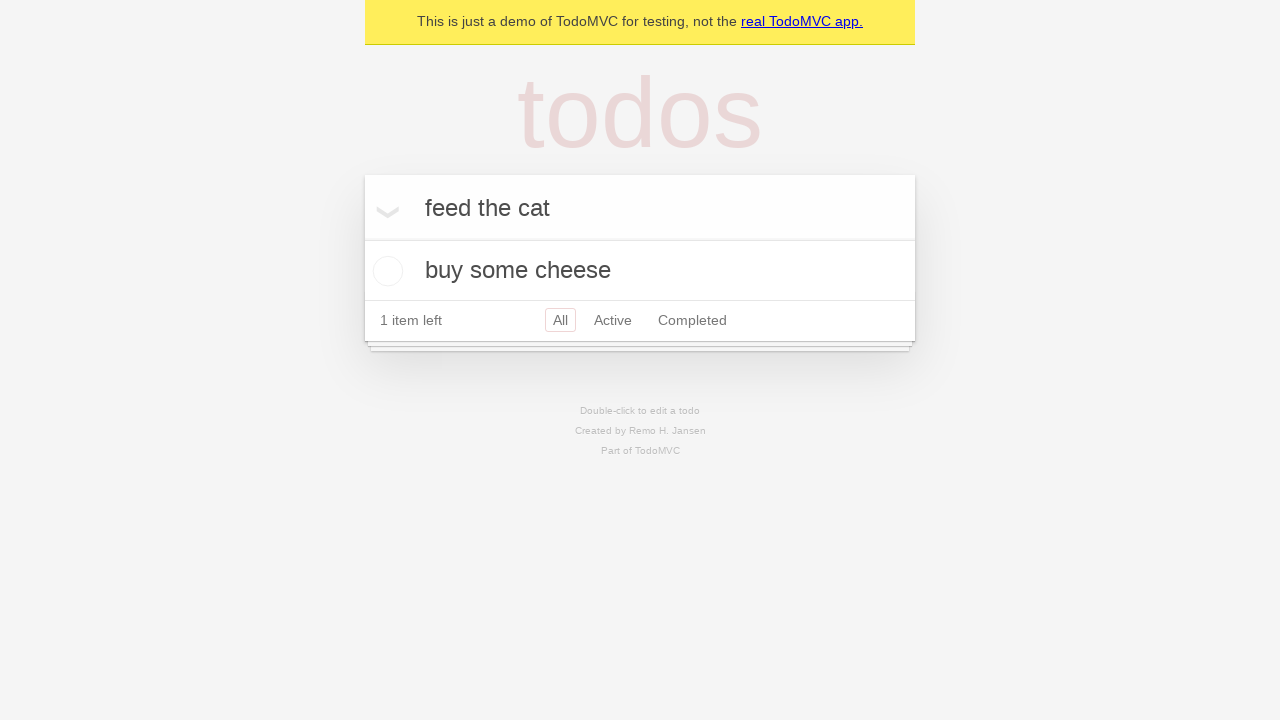

Pressed Enter to add second todo item on internal:attr=[placeholder="What needs to be done?"i]
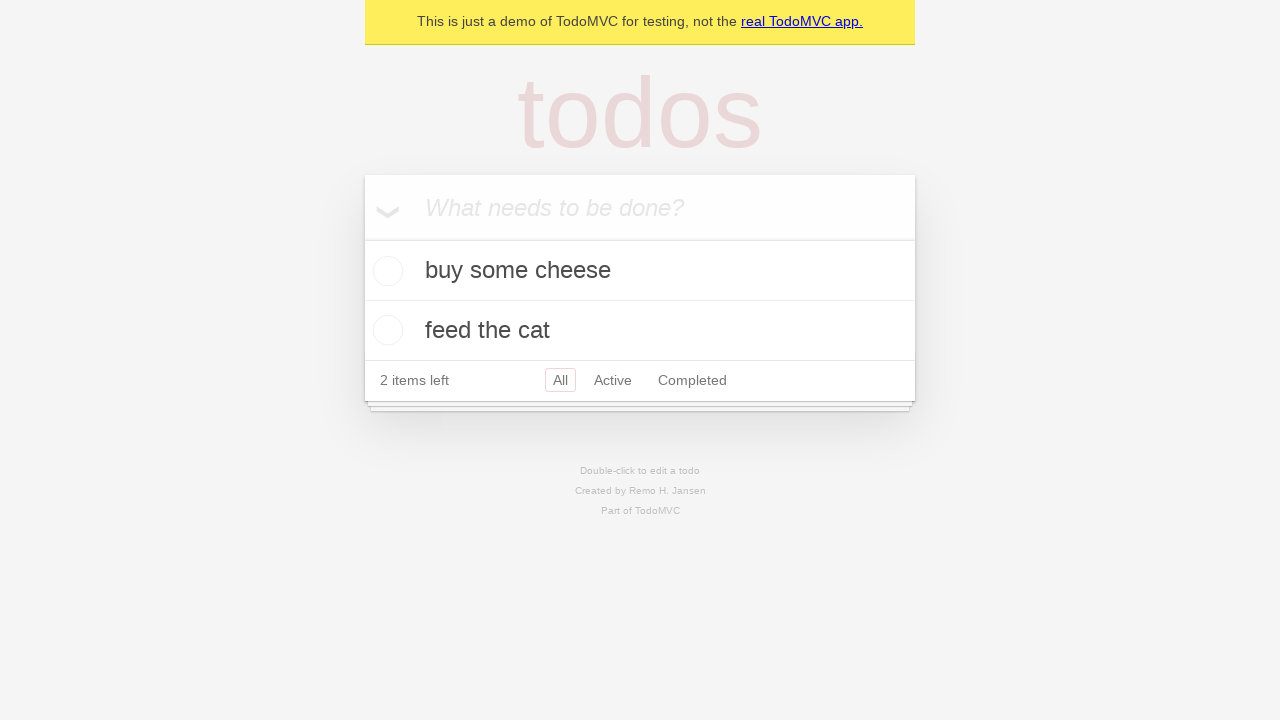

Filled todo input with 'book a doctors appointment' on internal:attr=[placeholder="What needs to be done?"i]
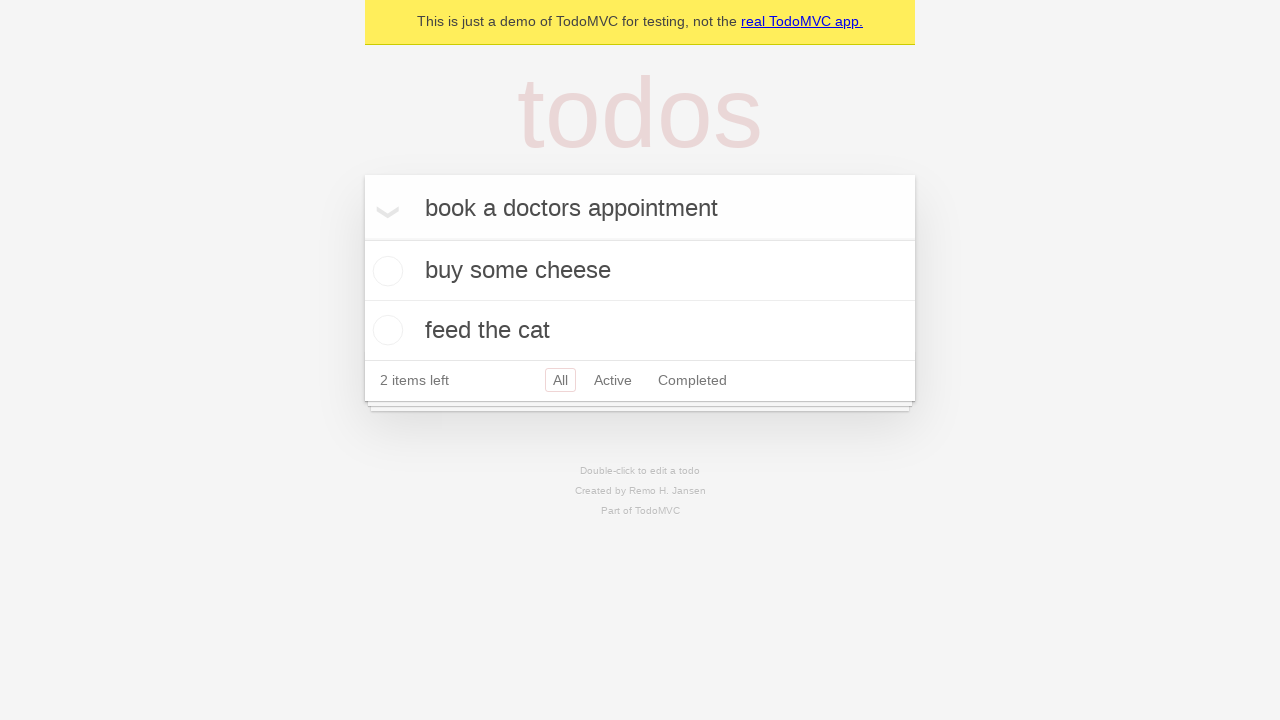

Pressed Enter to add third todo item on internal:attr=[placeholder="What needs to be done?"i]
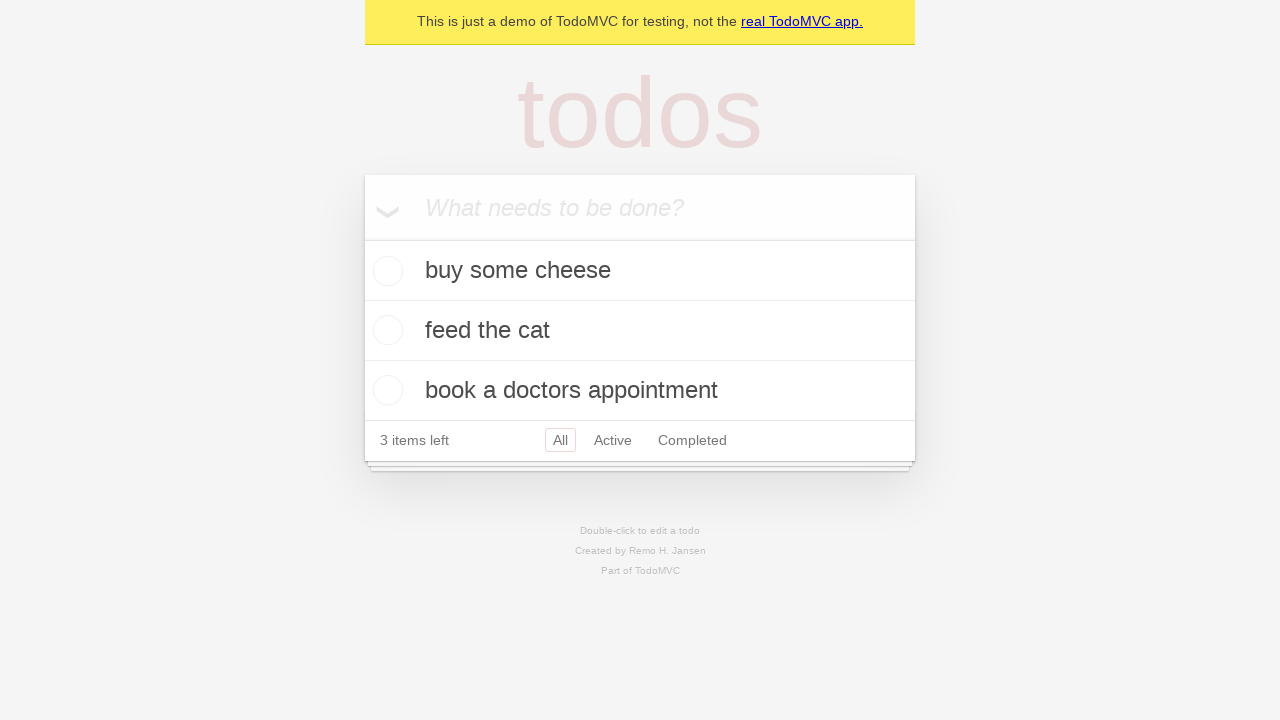

Checked the second todo item (feed the cat) as completed at (385, 330) on internal:testid=[data-testid="todo-item"s] >> nth=1 >> internal:role=checkbox
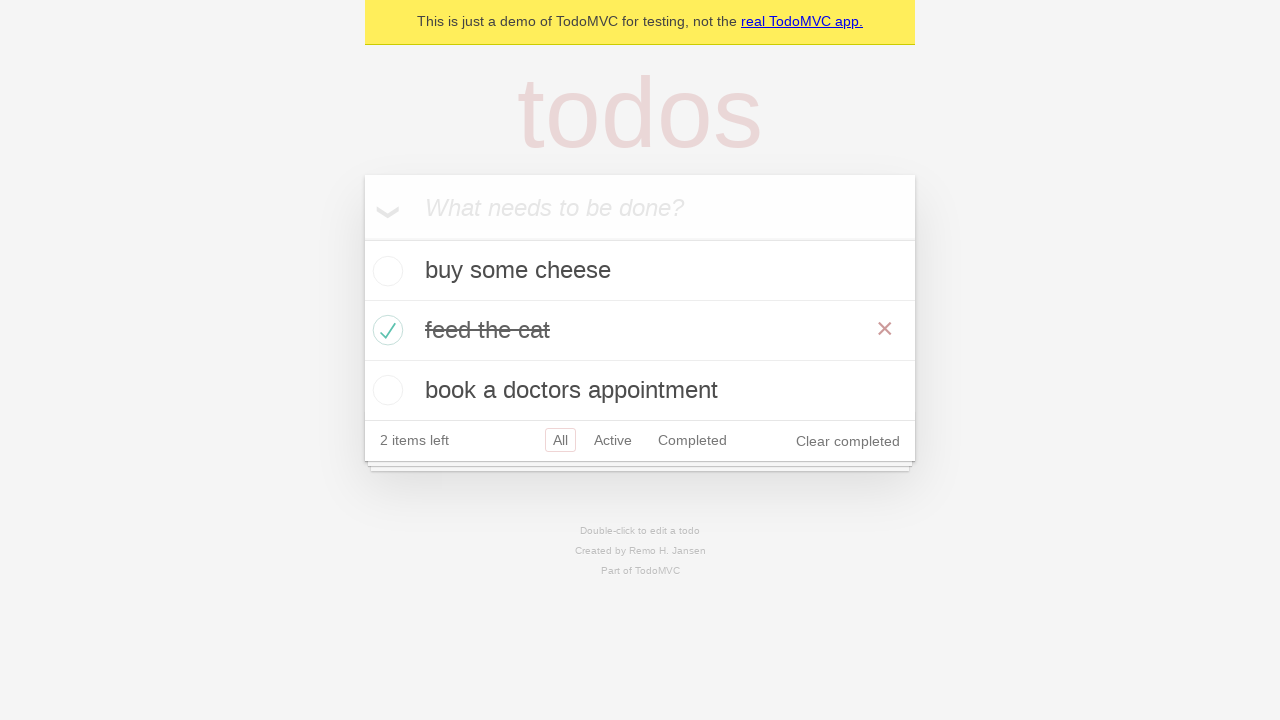

Clicked Active filter to display only active (uncompleted) items at (613, 440) on internal:role=link[name="Active"i]
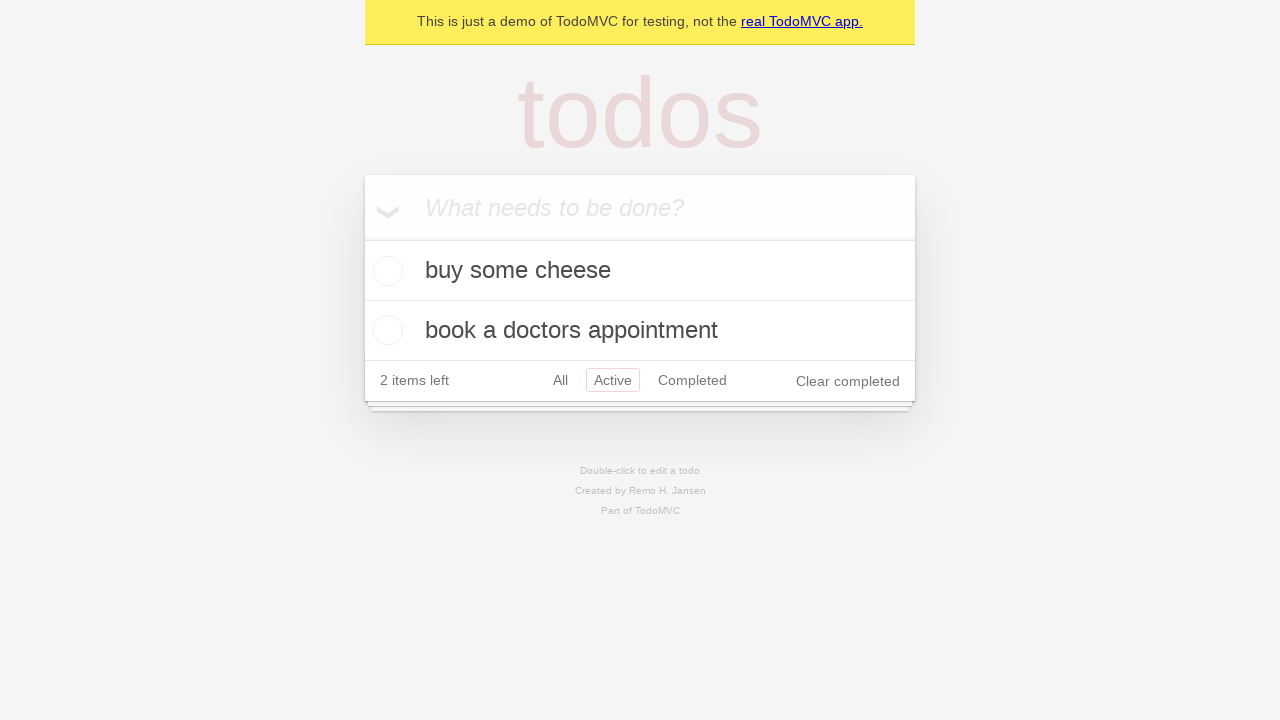

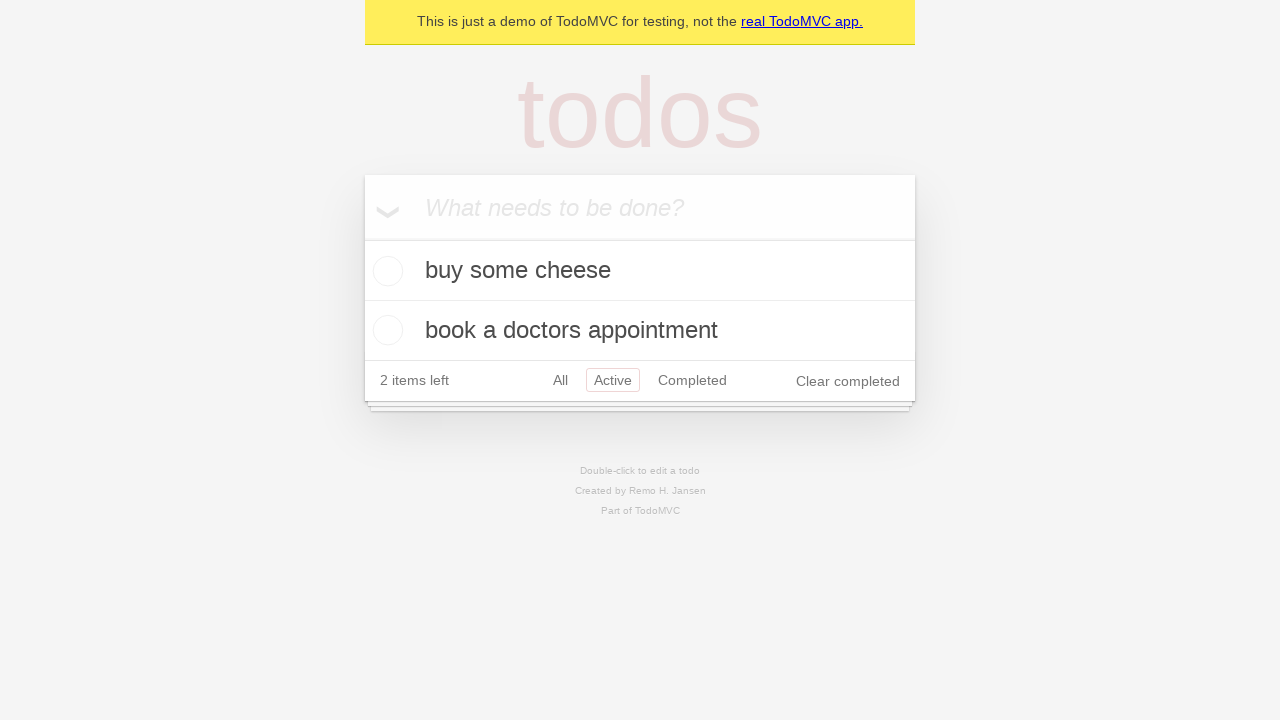